Tests filtering to display all items after viewing filtered lists

Starting URL: https://demo.playwright.dev/todomvc

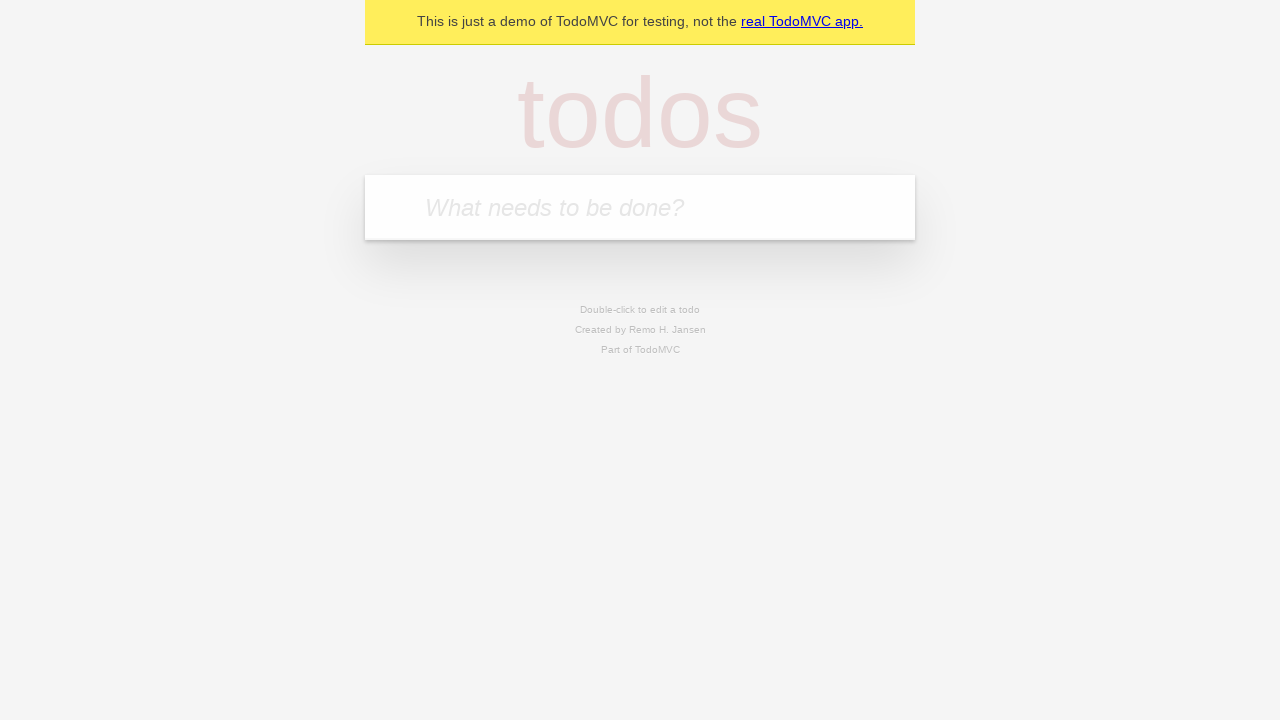

Filled todo input with 'buy some cheese' on internal:attr=[placeholder="What needs to be done?"i]
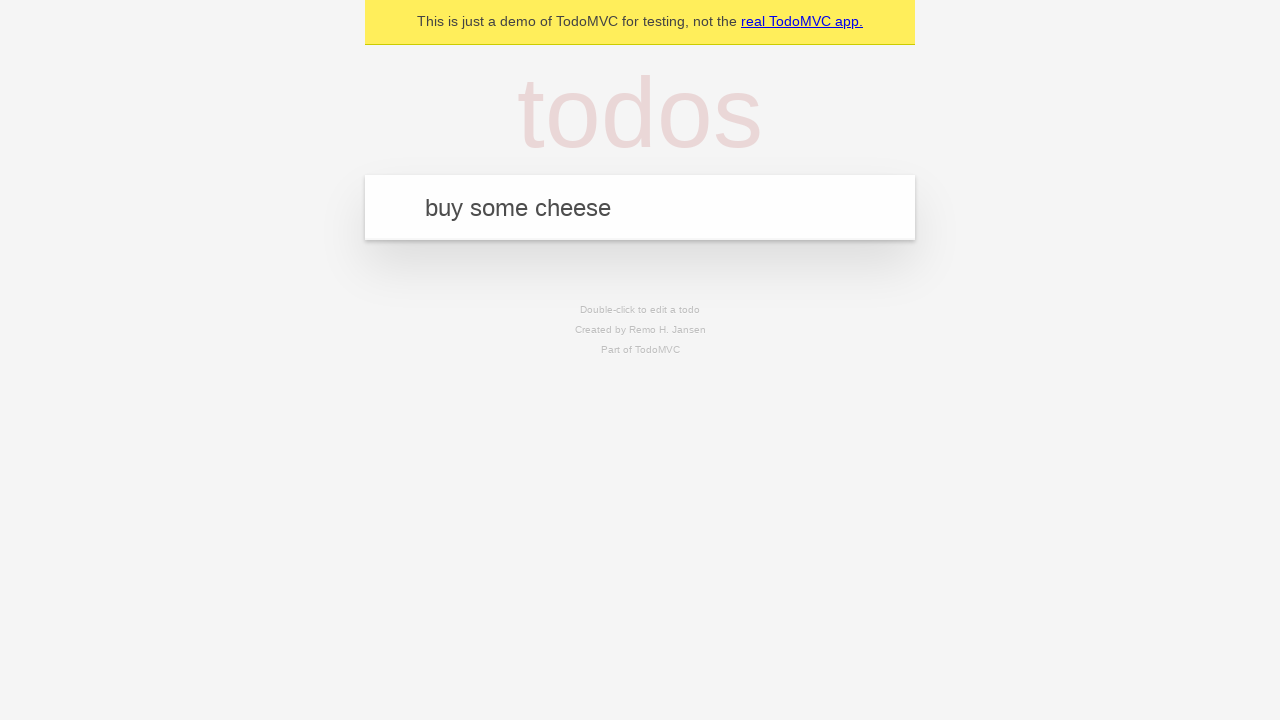

Pressed Enter to create todo 'buy some cheese' on internal:attr=[placeholder="What needs to be done?"i]
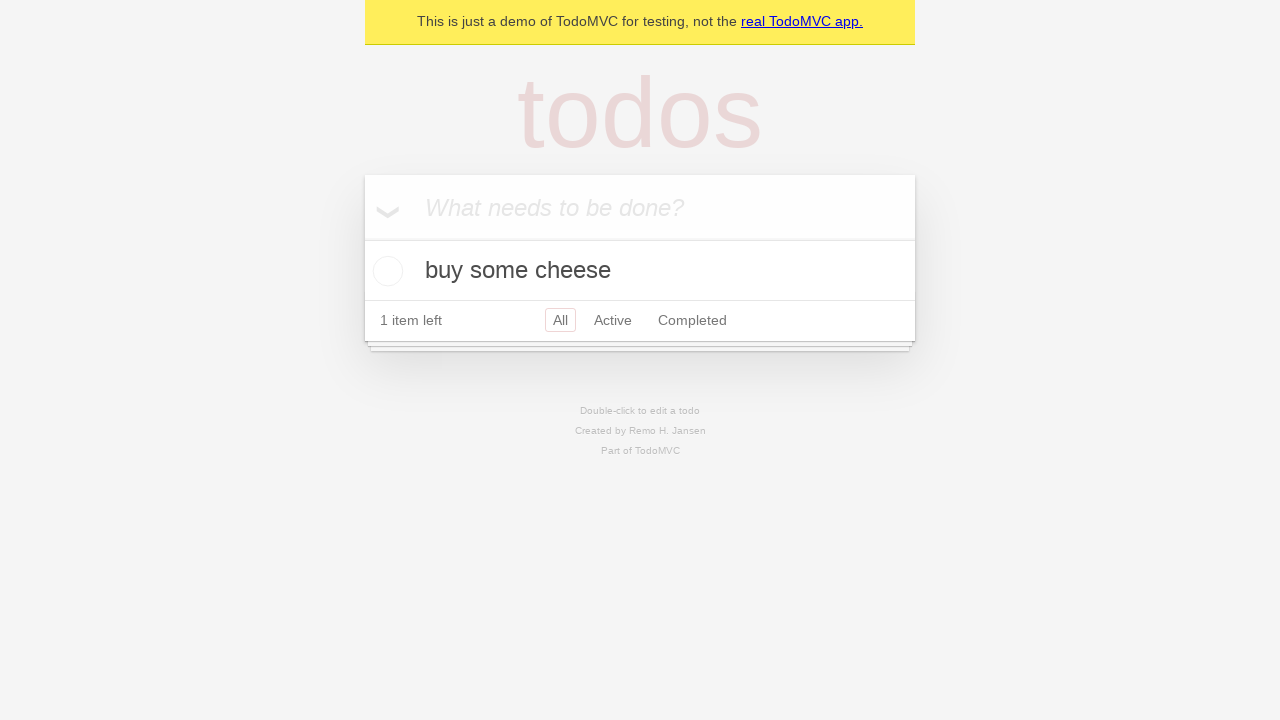

Filled todo input with 'feed the cat' on internal:attr=[placeholder="What needs to be done?"i]
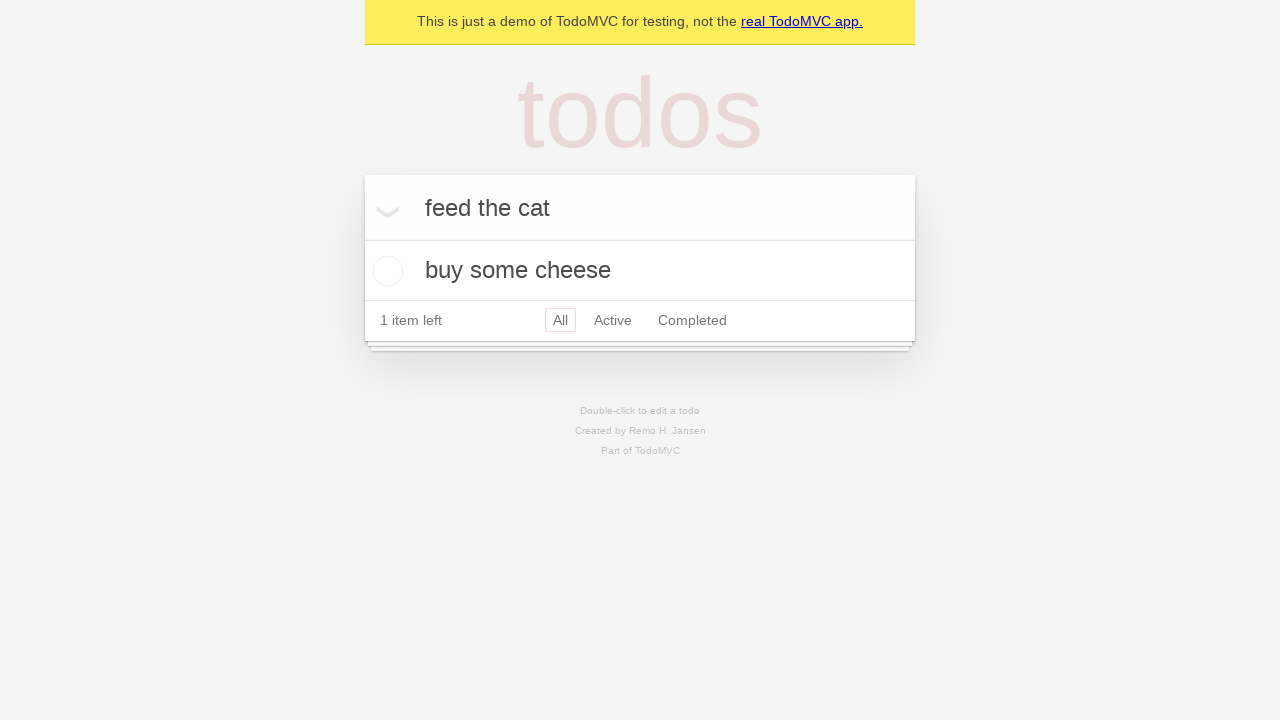

Pressed Enter to create todo 'feed the cat' on internal:attr=[placeholder="What needs to be done?"i]
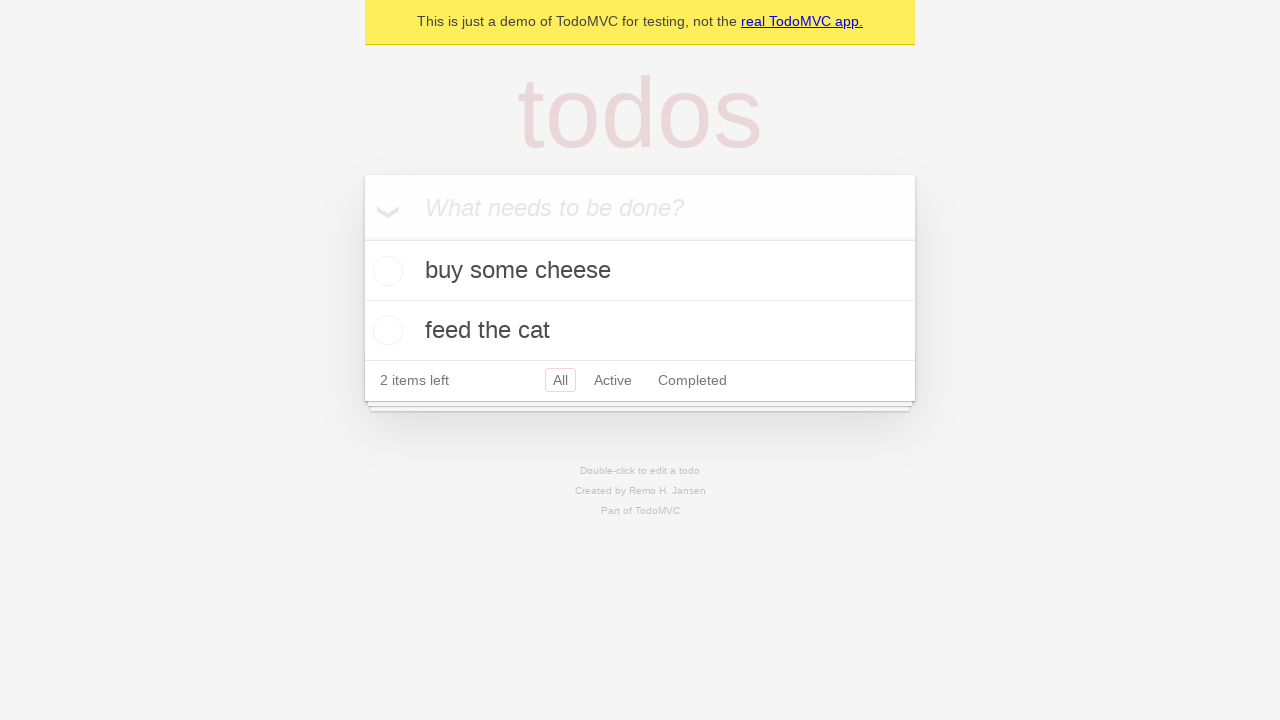

Filled todo input with 'book a doctors appointment' on internal:attr=[placeholder="What needs to be done?"i]
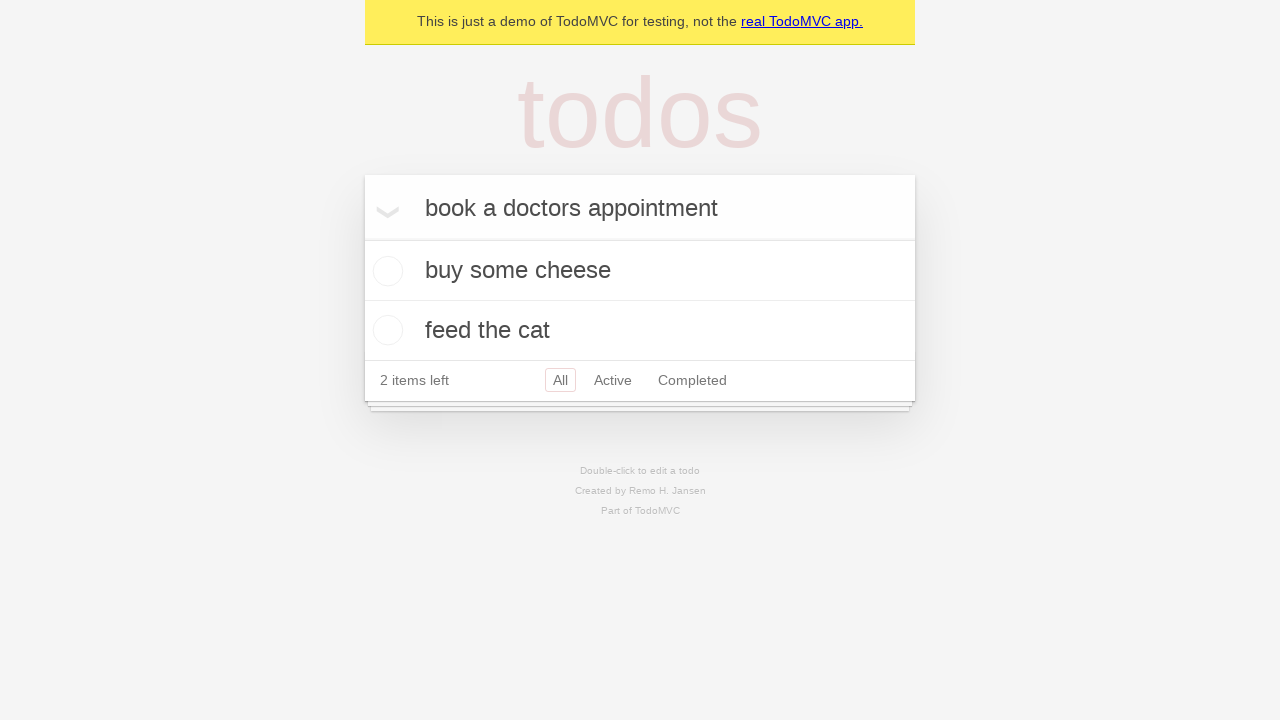

Pressed Enter to create todo 'book a doctors appointment' on internal:attr=[placeholder="What needs to be done?"i]
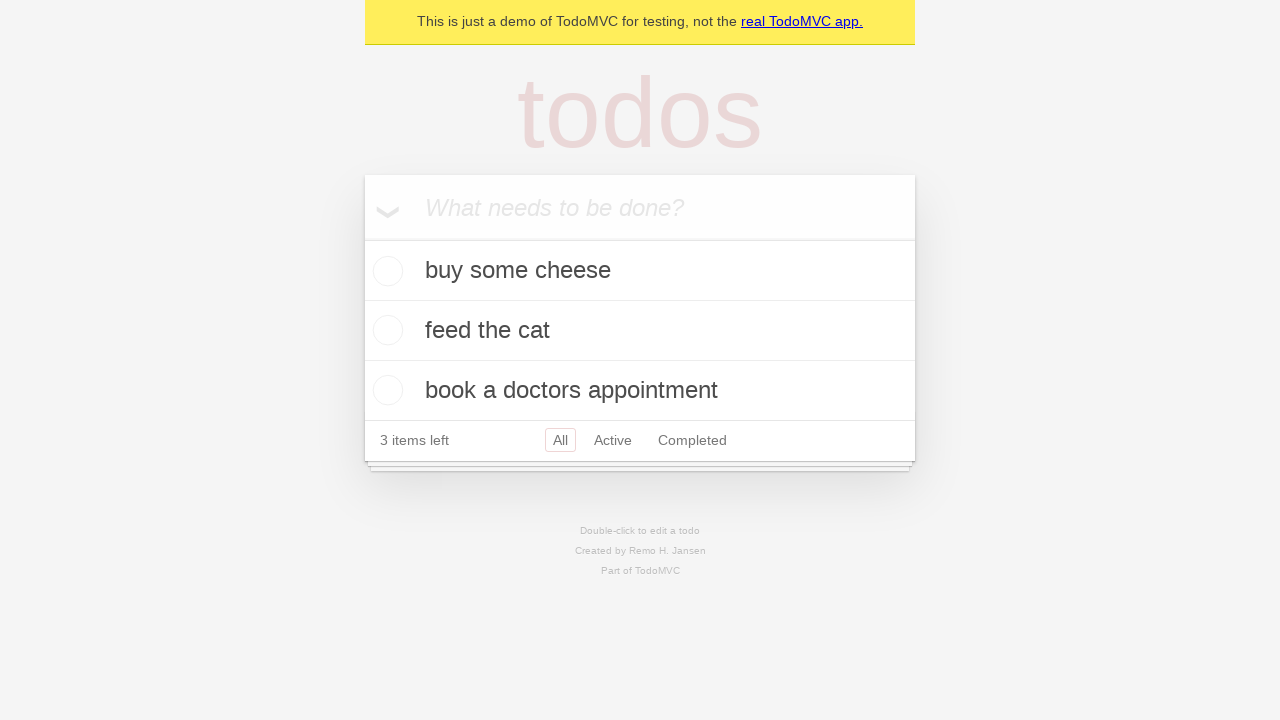

All three todo items created and loaded
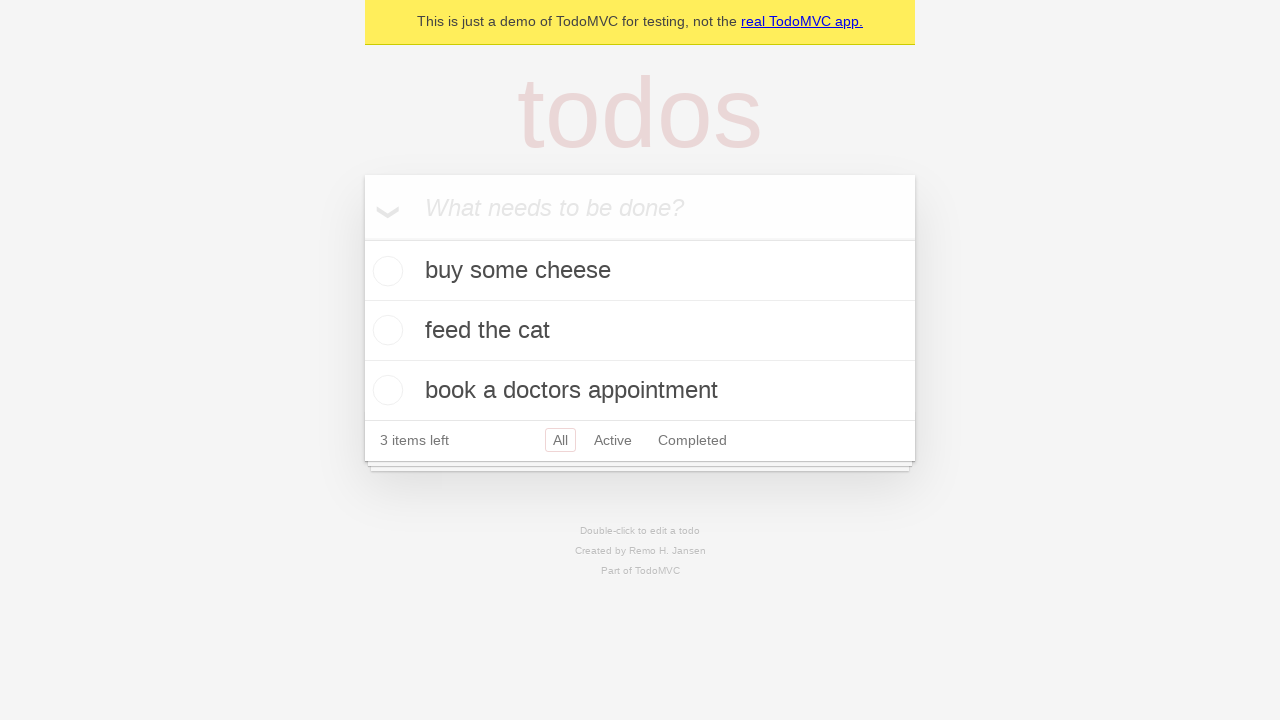

Checked the checkbox for second todo item (feed the cat) at (385, 330) on internal:testid=[data-testid="todo-item"s] >> nth=1 >> internal:role=checkbox
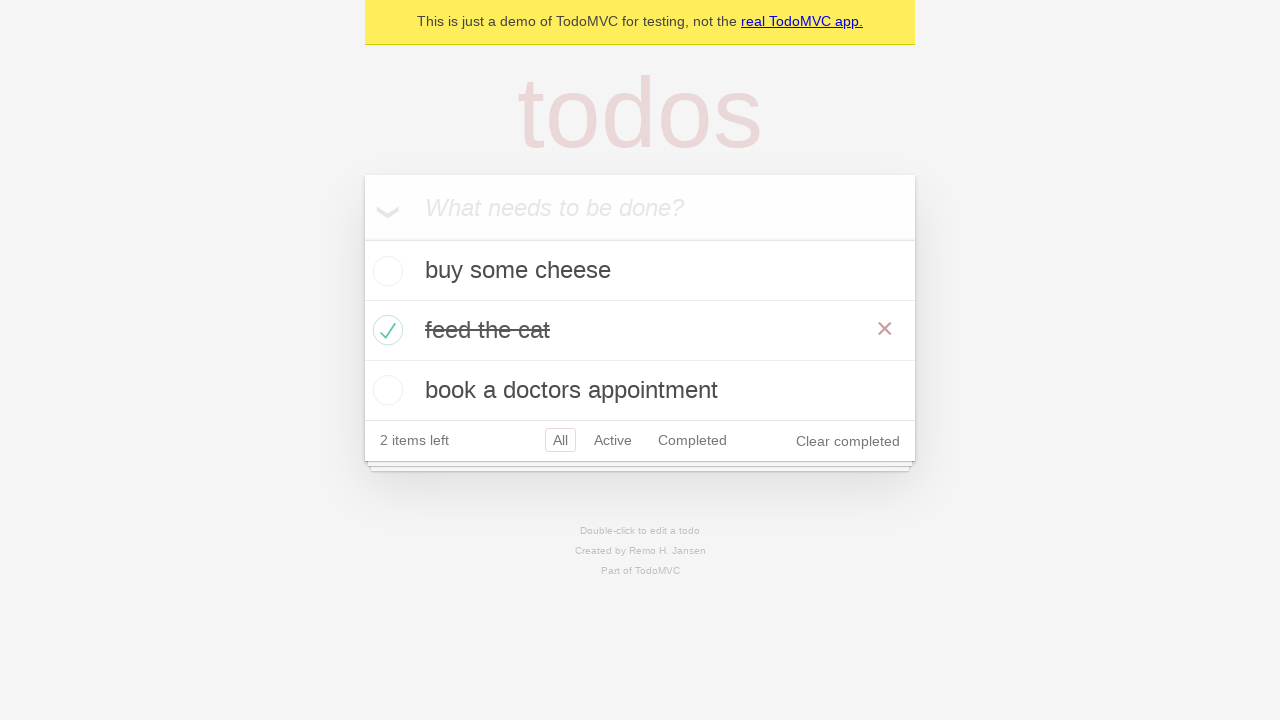

Clicked Active filter to display only active items at (613, 440) on internal:role=link[name="Active"i]
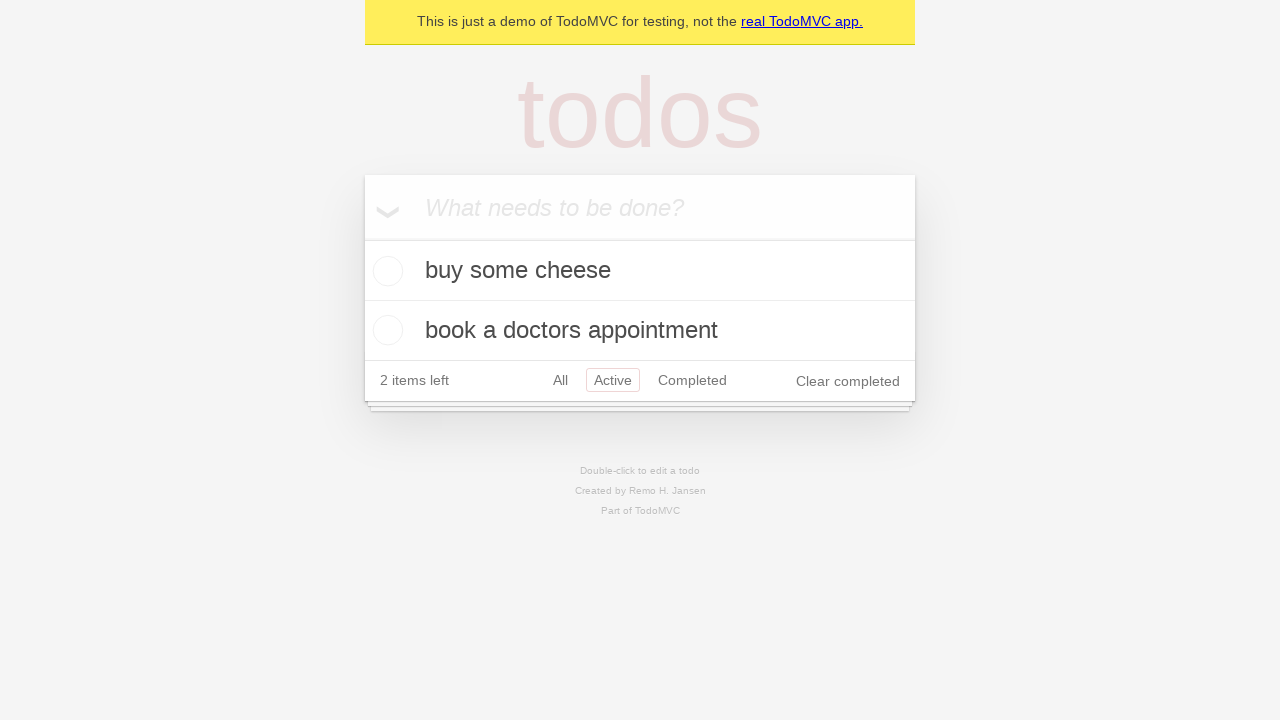

Clicked Completed filter to display only completed items at (692, 380) on internal:role=link[name="Completed"i]
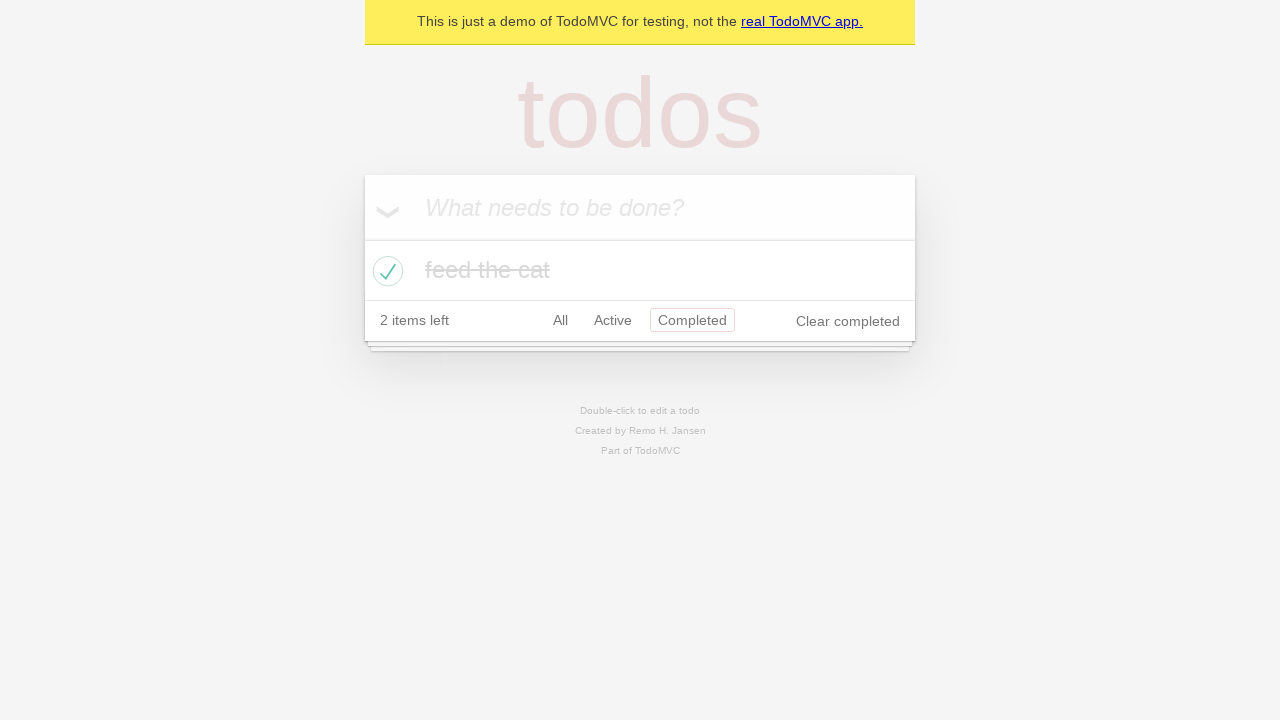

Clicked All filter to display all items at (560, 320) on internal:role=link[name="All"i]
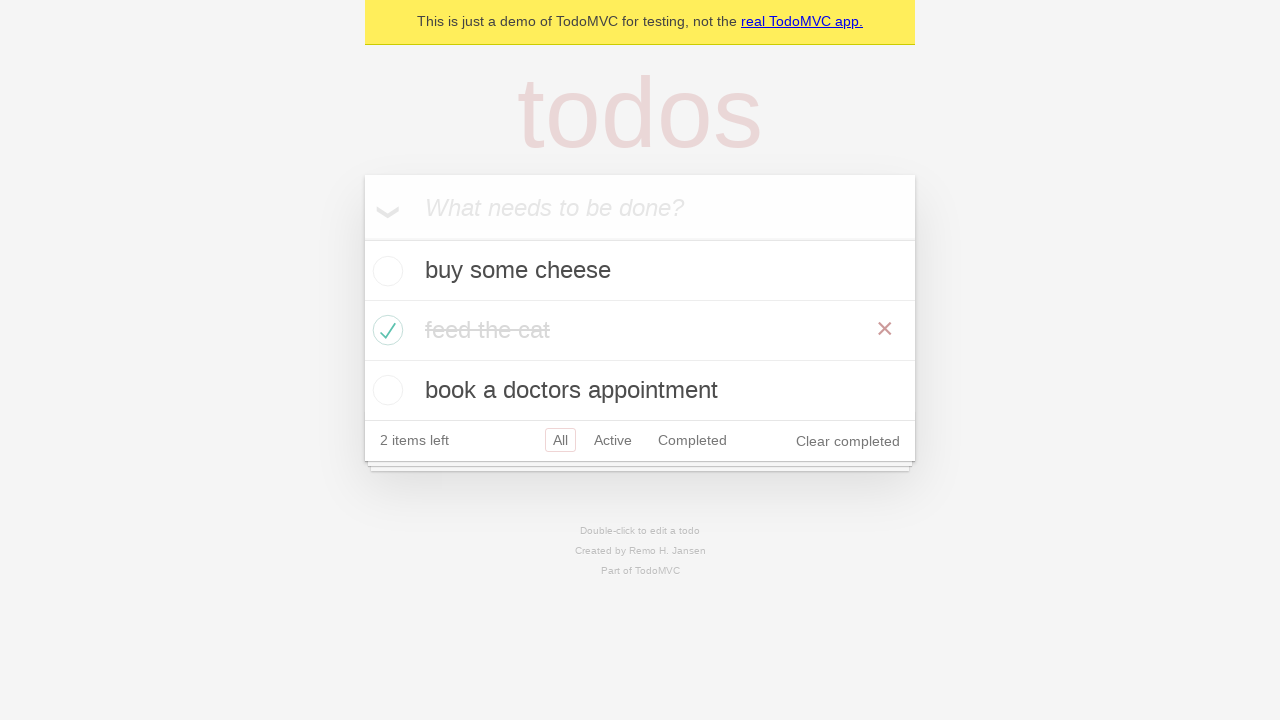

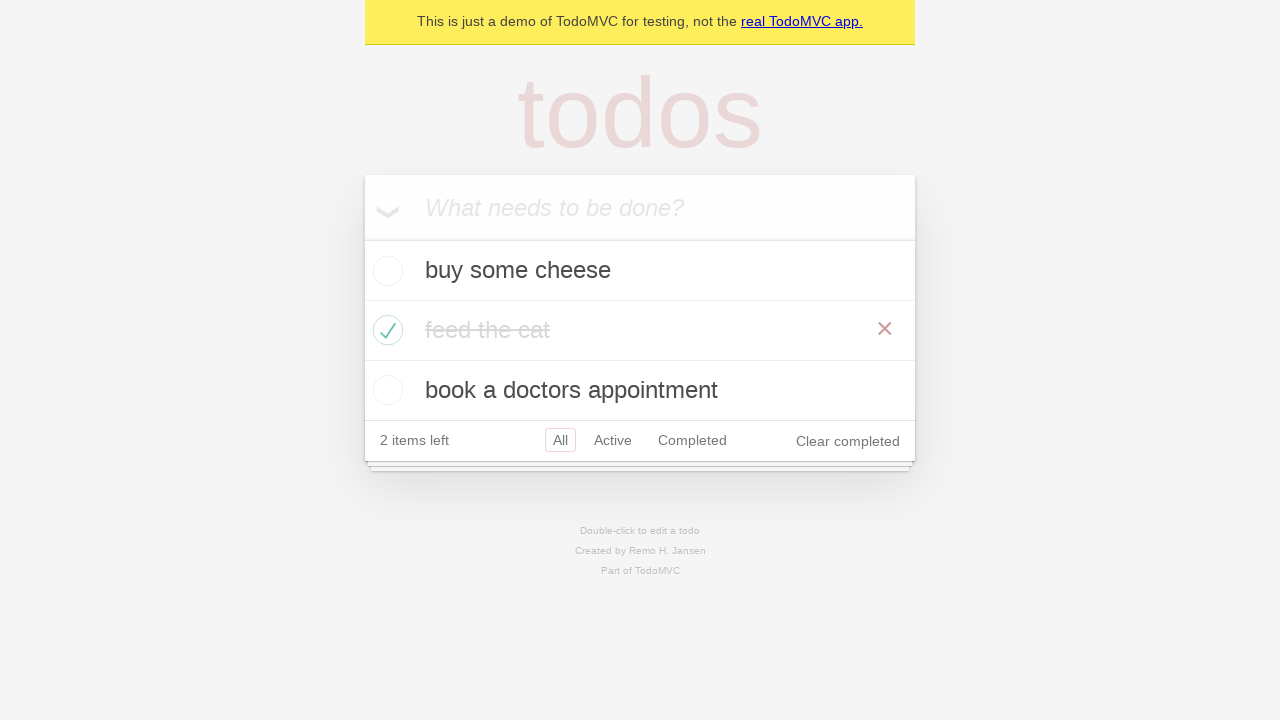